Tests drag and drop by offset functionality by dragging element A to the position of element B

Starting URL: https://crossbrowsertesting.github.io/drag-and-drop

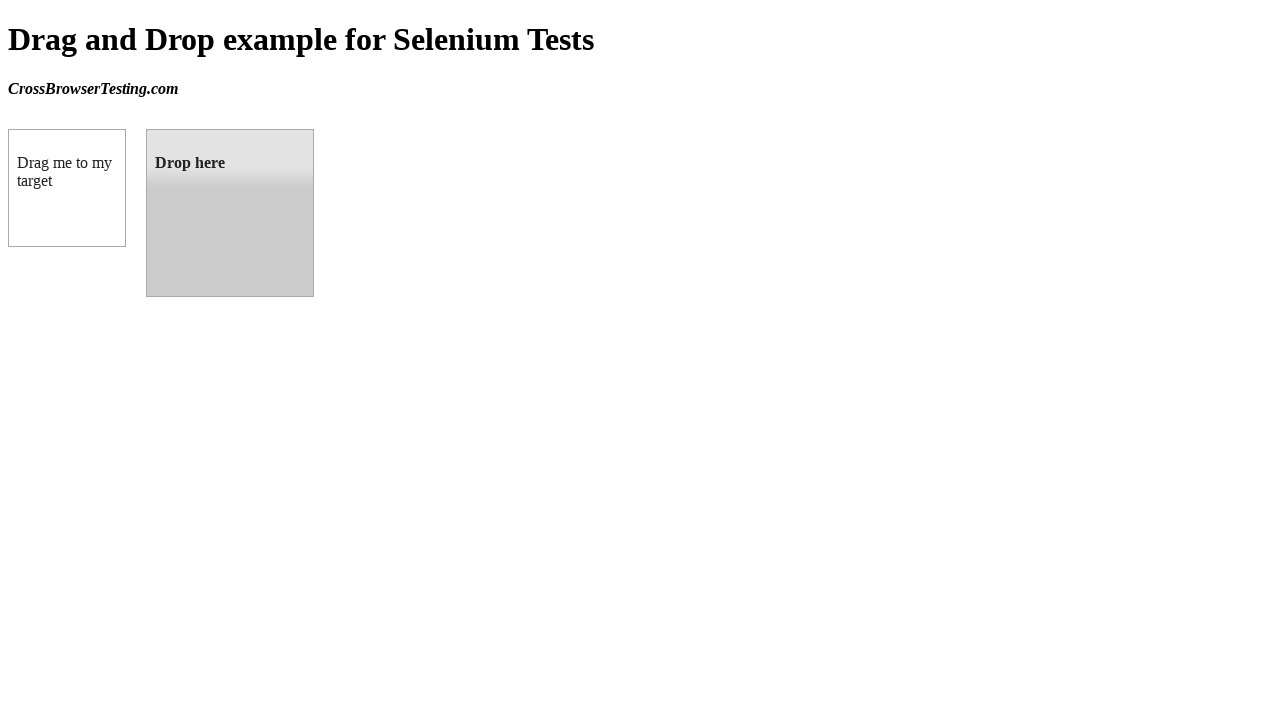

Navigated to drag and drop test page
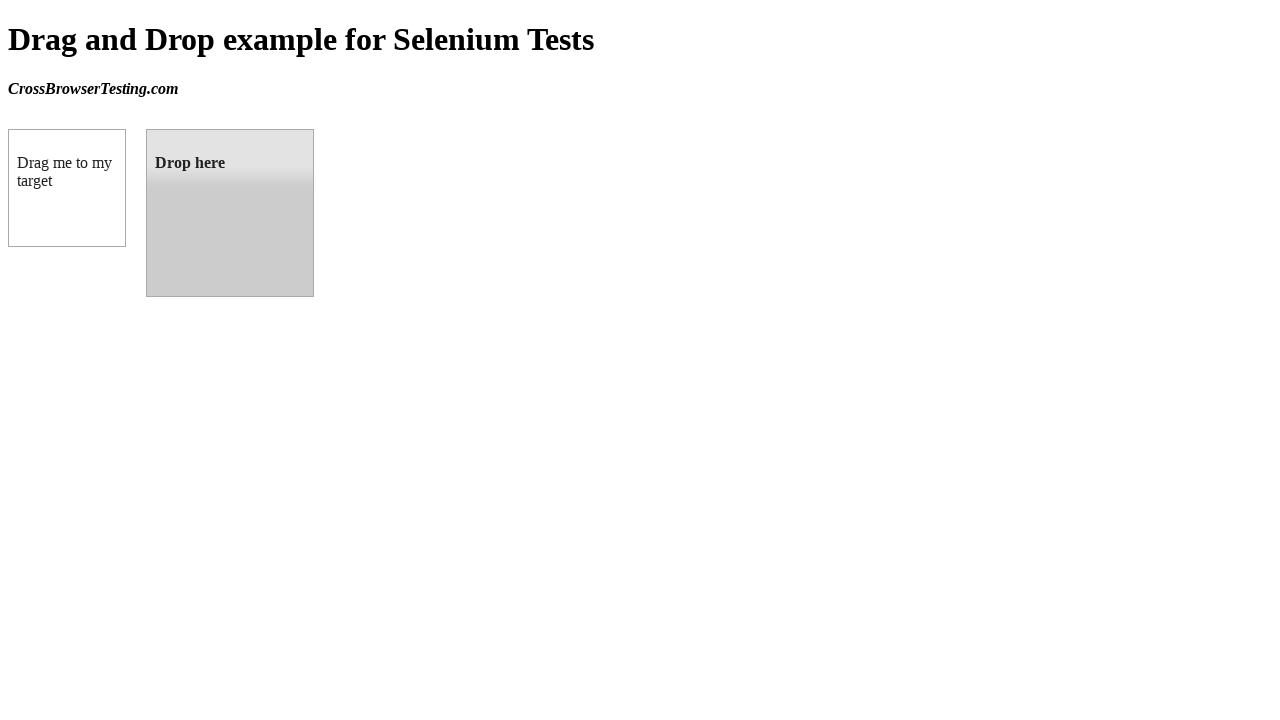

Located source element (box A)
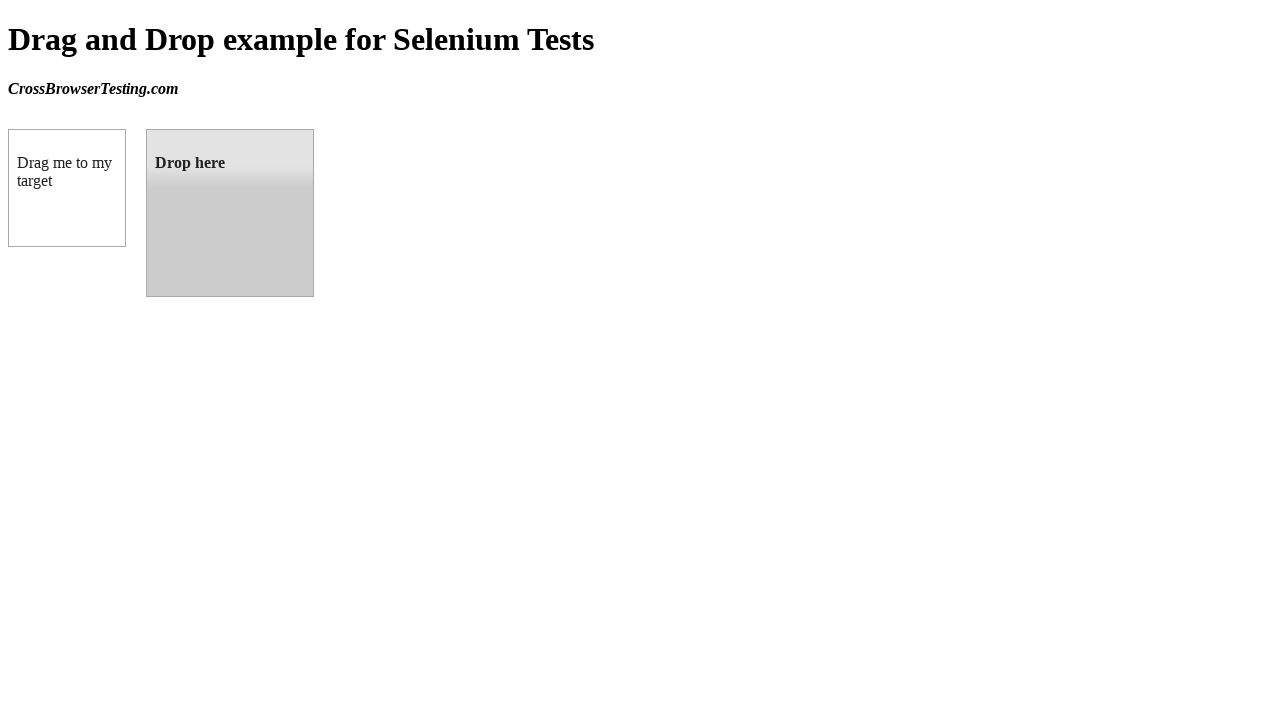

Located target element (box B)
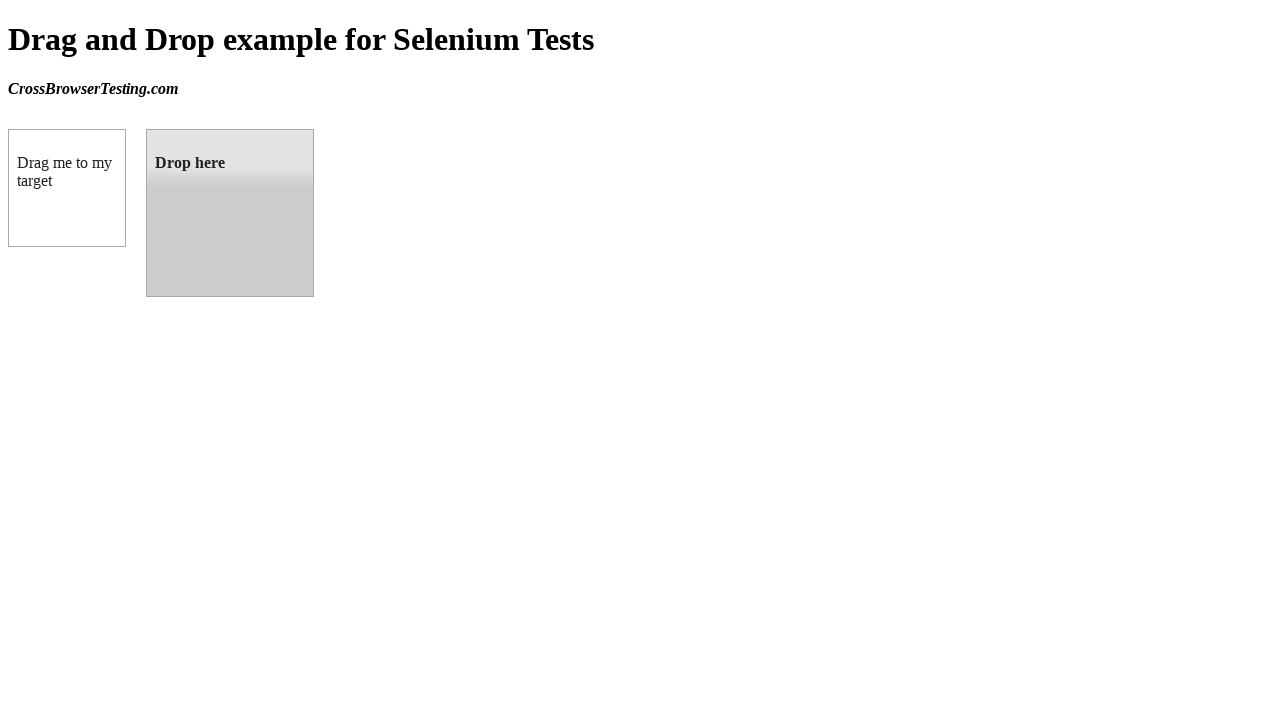

Retrieved bounding box coordinates of target element
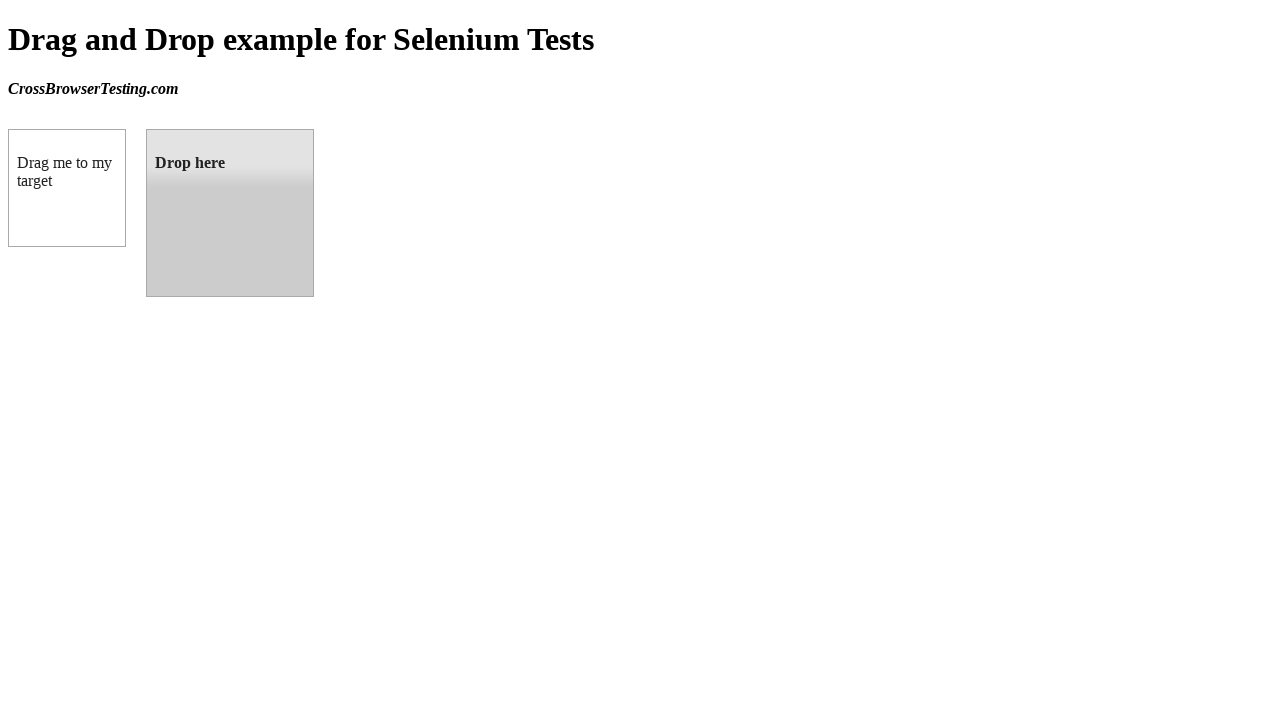

Dragged element A to element B position at (230, 213)
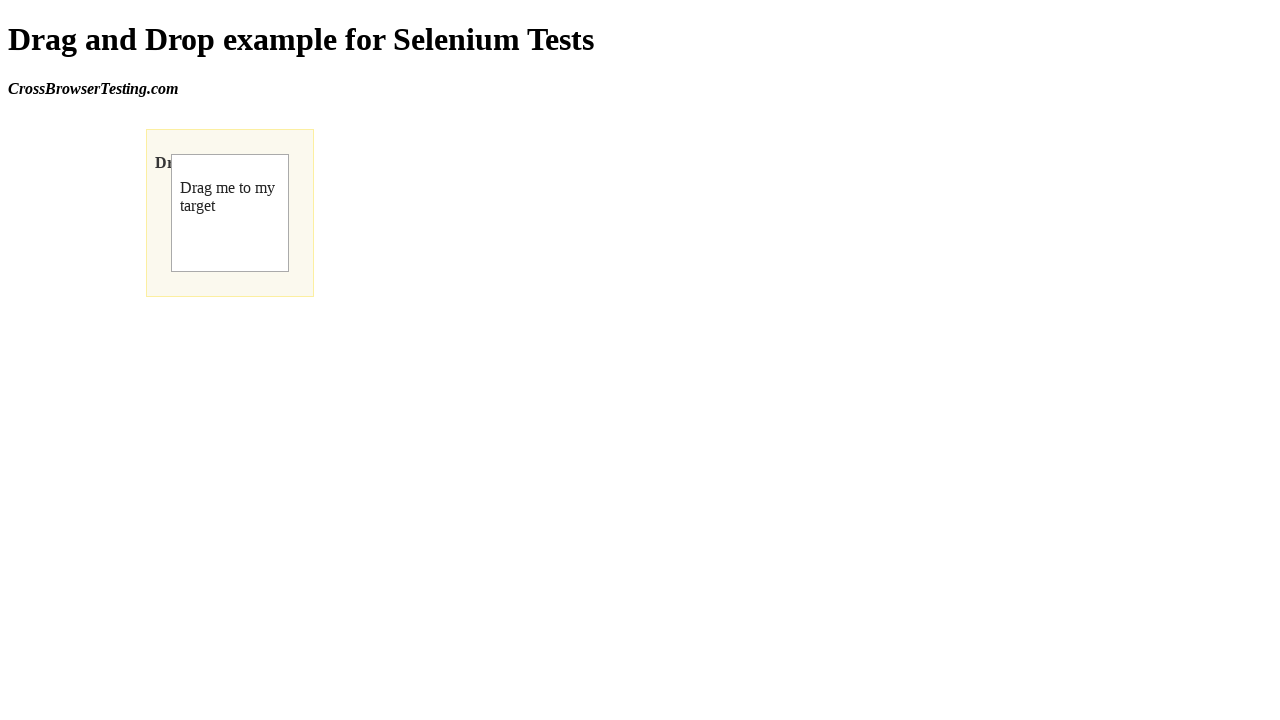

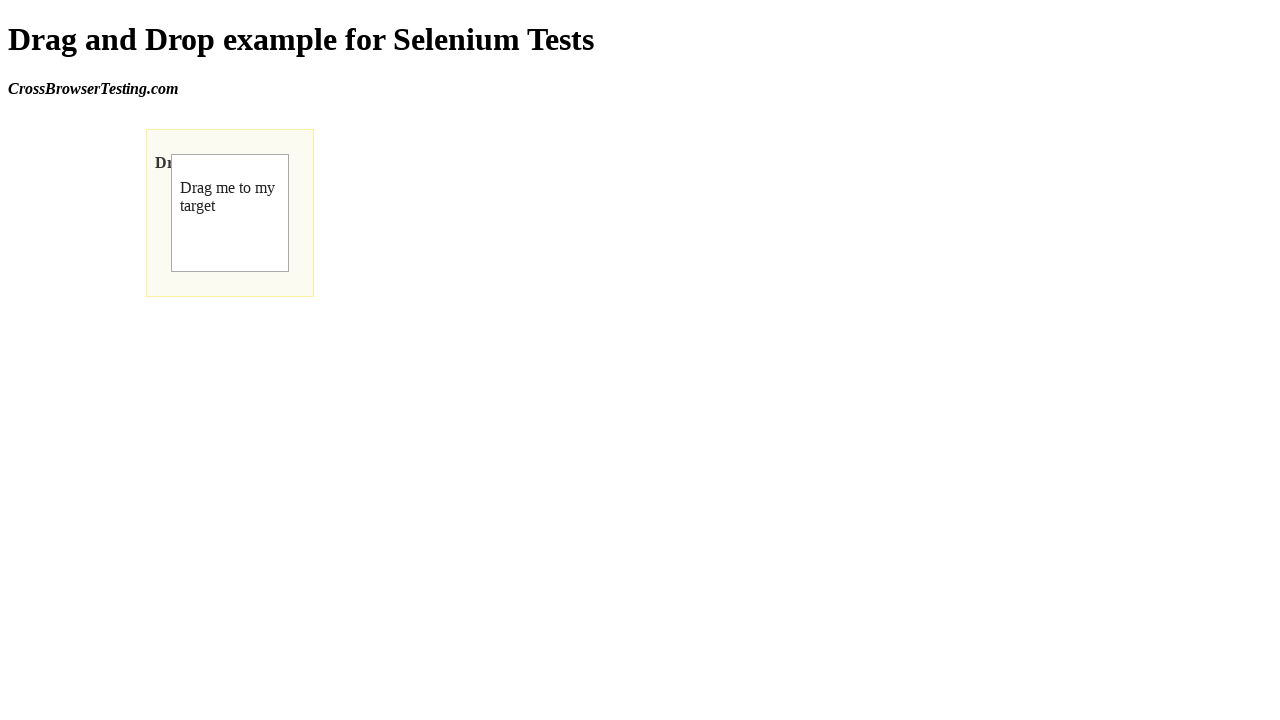